Tests random selection of items using Ctrl/Cmd+click to select non-consecutive items (1, 4, 6, 11) in a jQuery selectable list

Starting URL: https://automationfc.github.io/jquery-selectable/

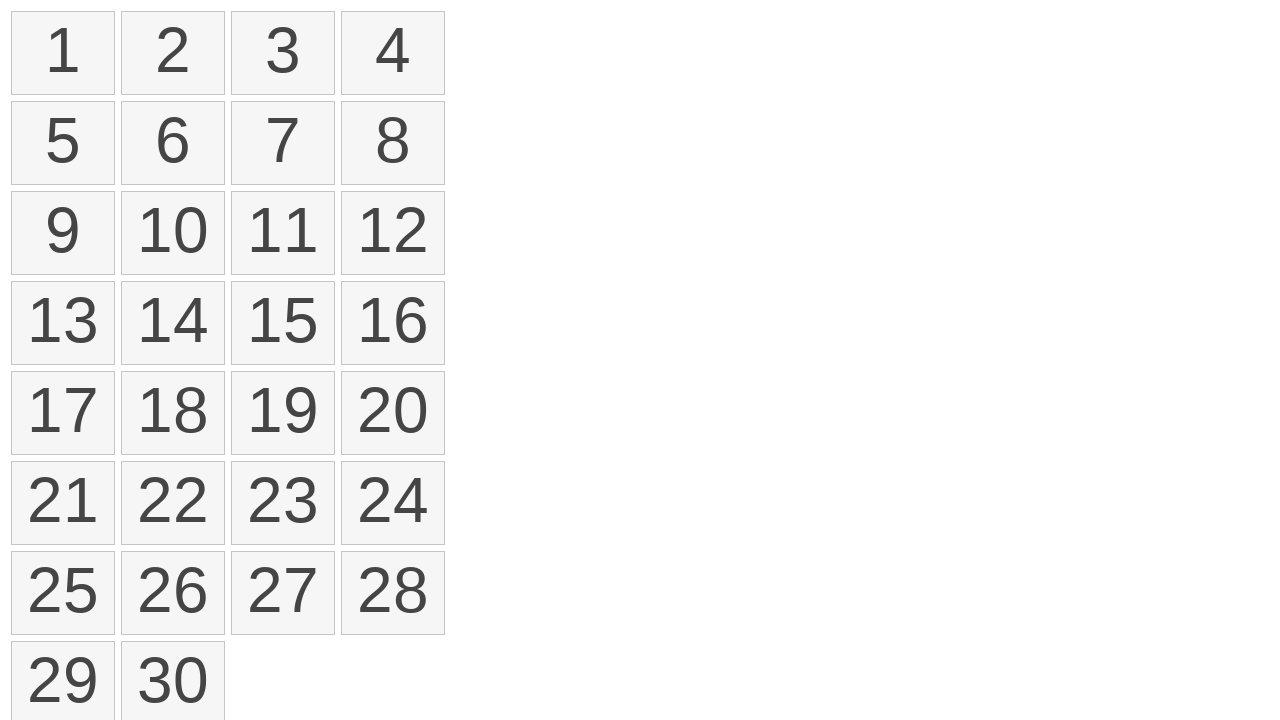

Waited for jQuery selectable list to load
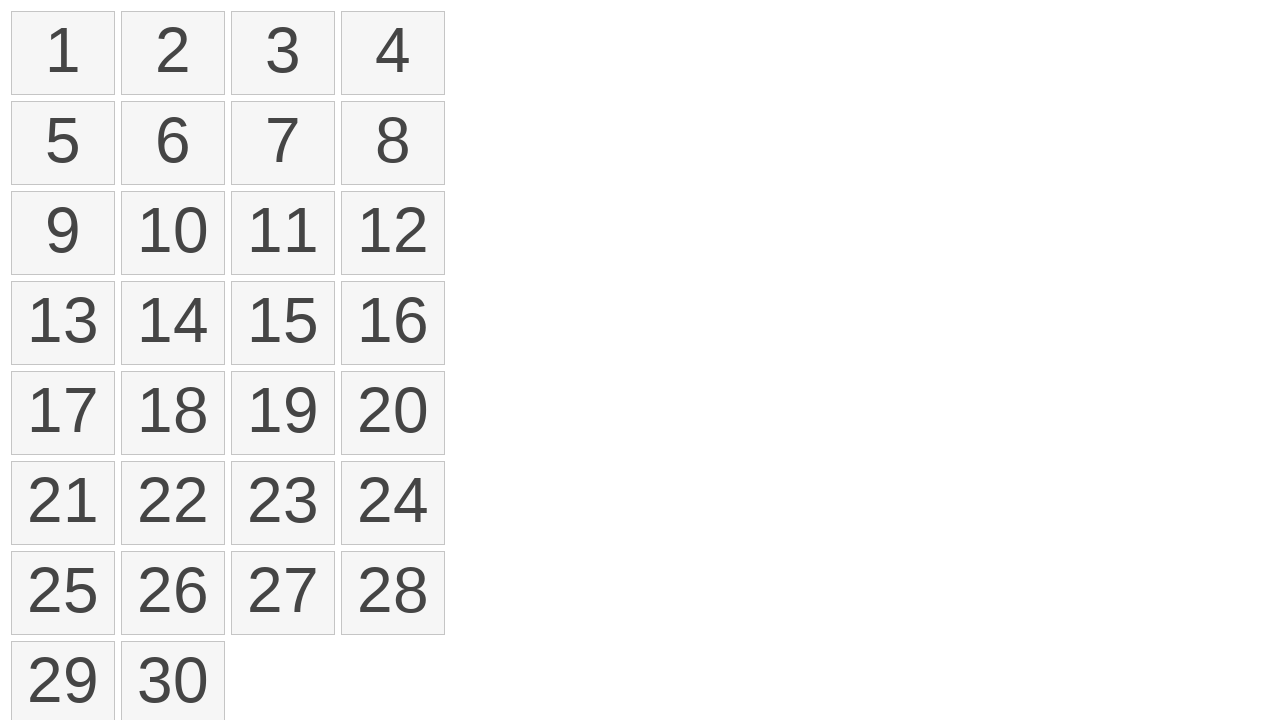

Located all list items in selectable
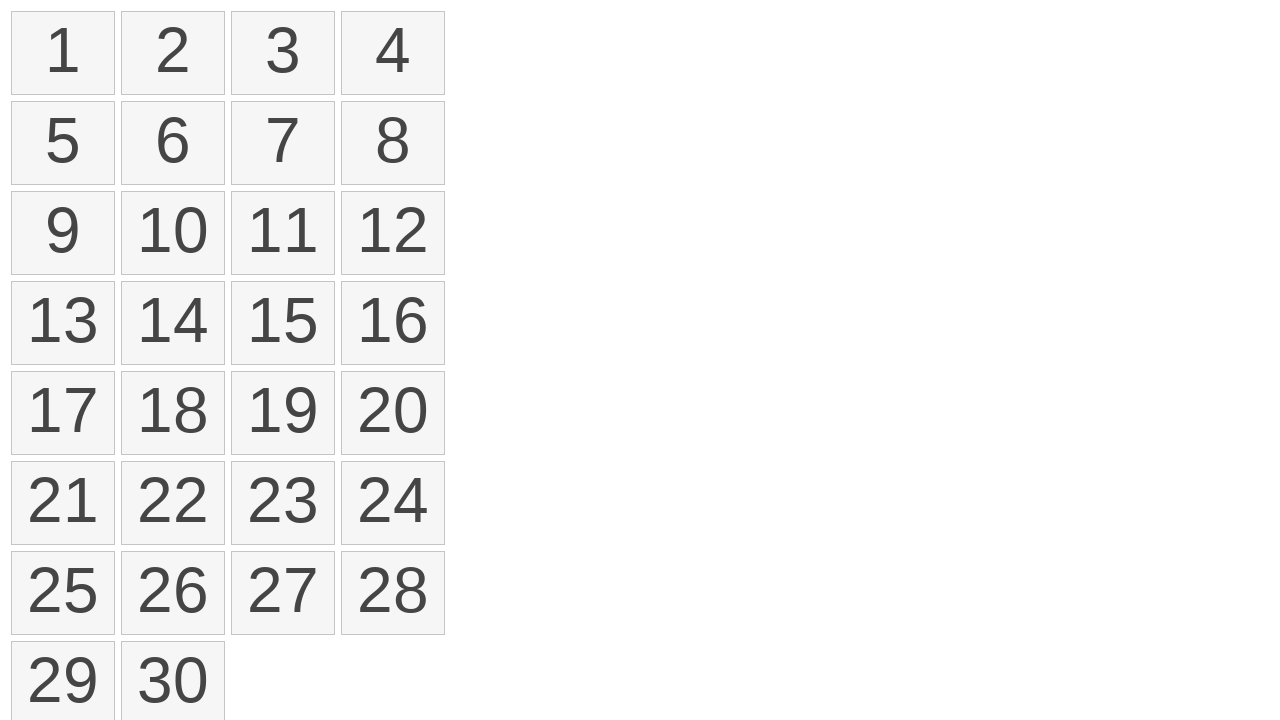

Ctrl+clicked item 1 to start selection at (63, 53) on ol#selectable>li >> nth=0
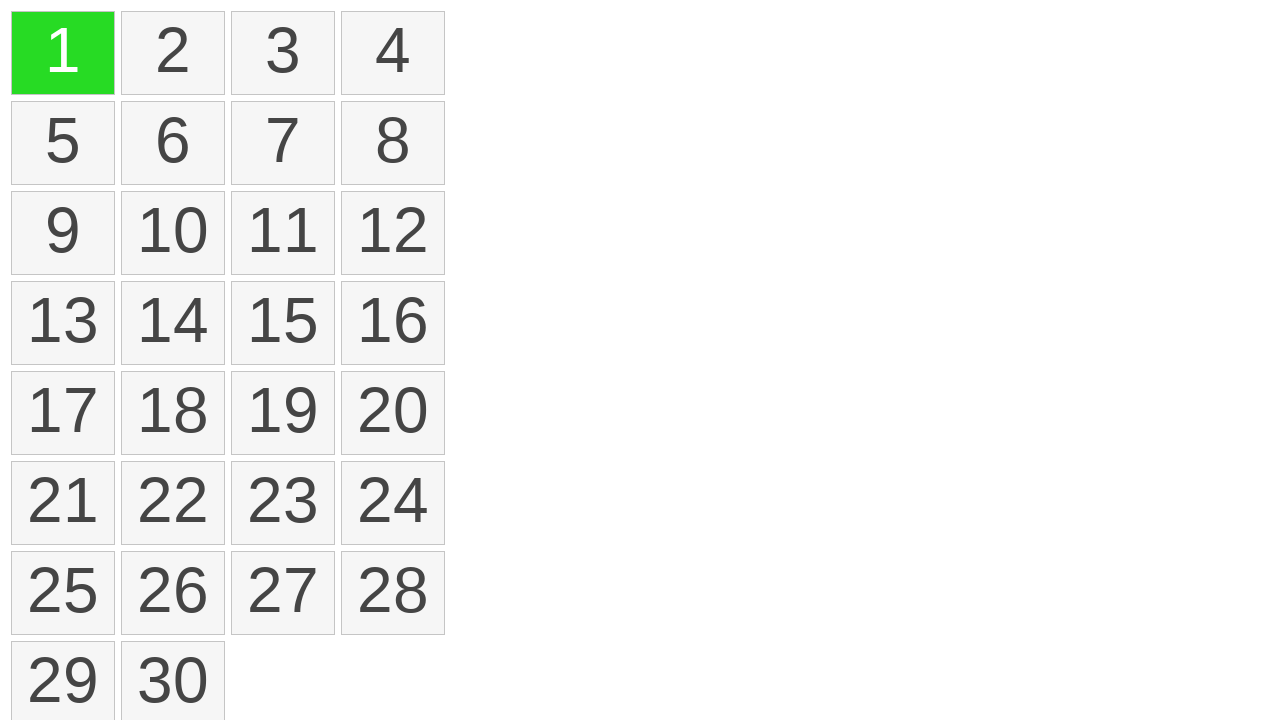

Ctrl+clicked item 4 to add to selection at (393, 53) on ol#selectable>li >> nth=3
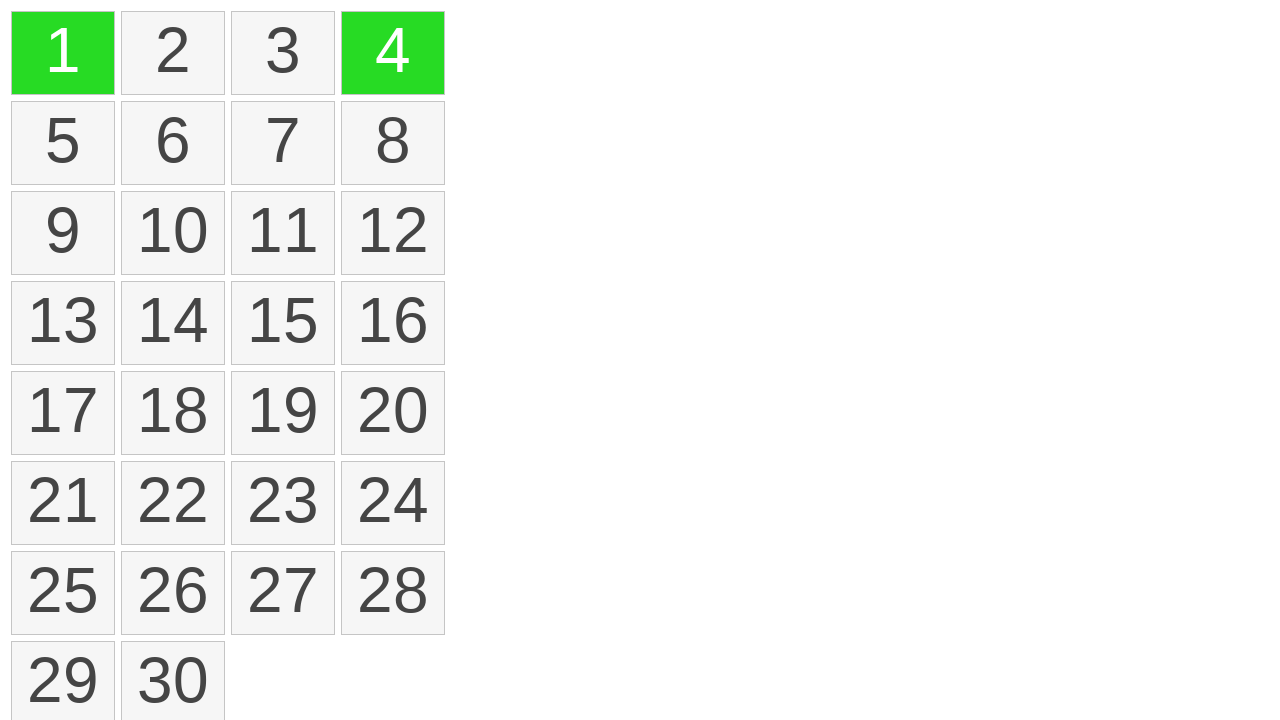

Ctrl+clicked item 6 to add to selection at (173, 143) on ol#selectable>li >> nth=5
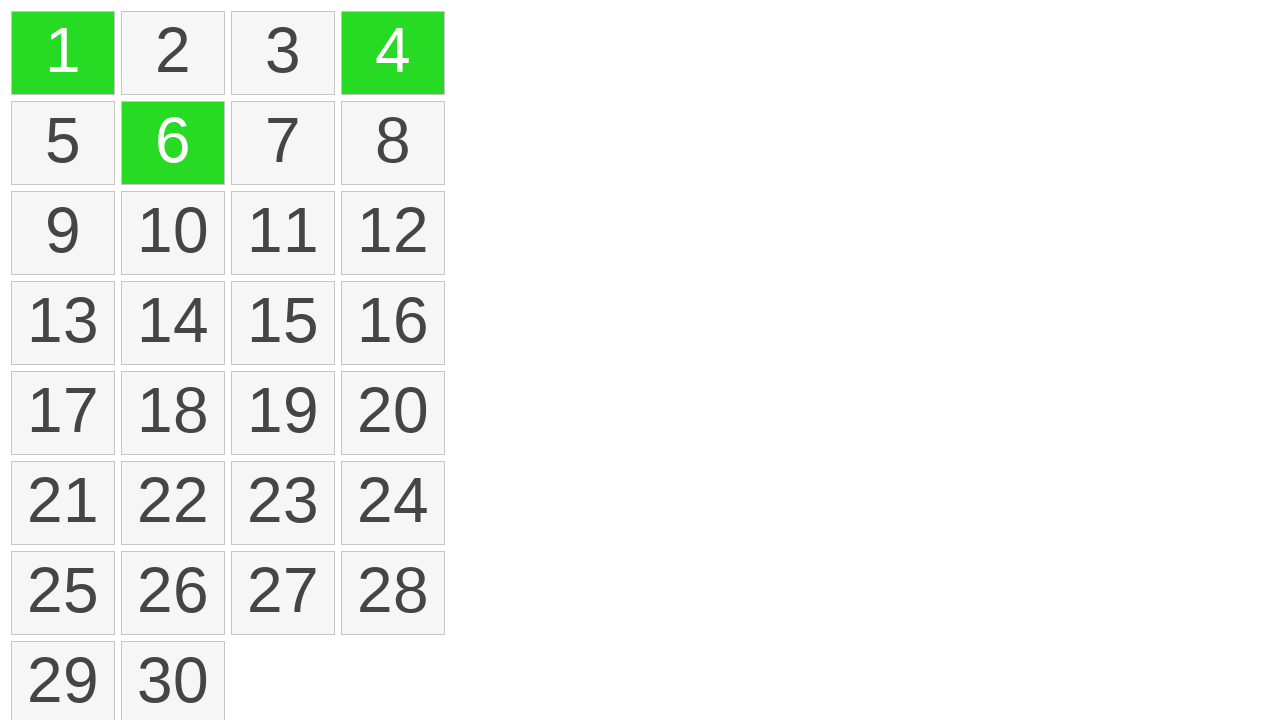

Ctrl+clicked item 11 to add to selection at (283, 233) on ol#selectable>li >> nth=10
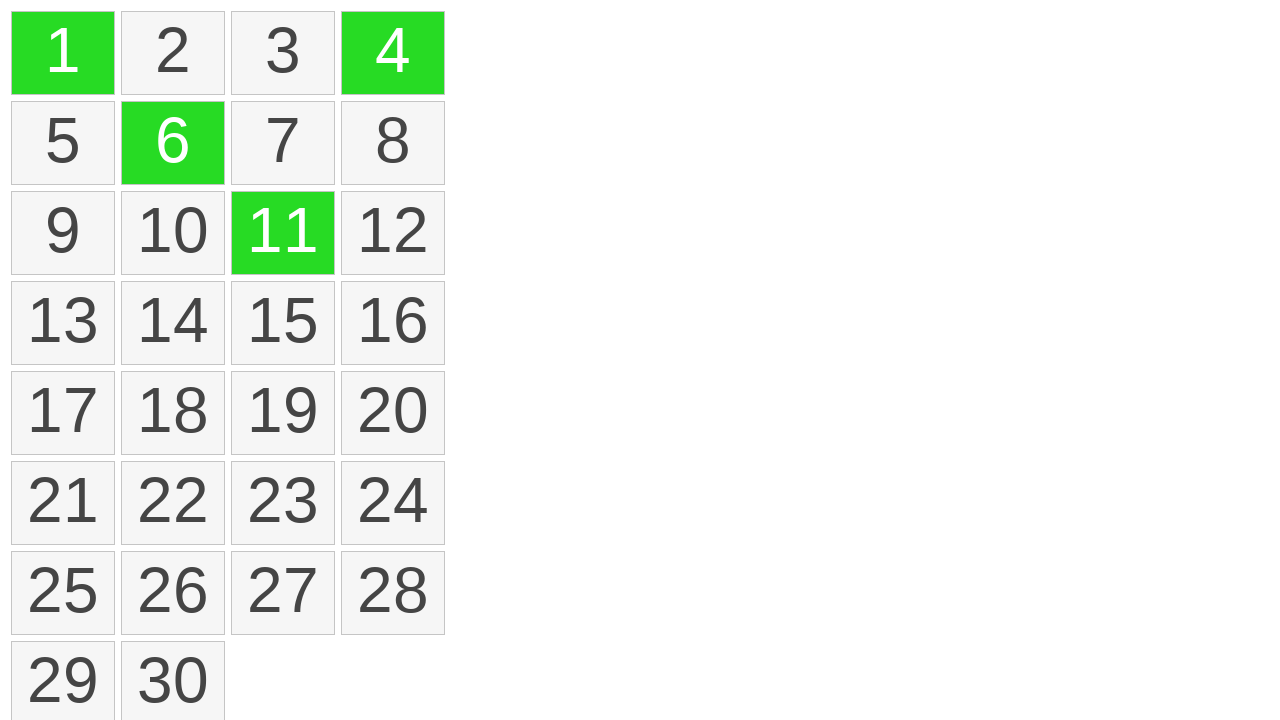

Waited 500ms for selection state to stabilize
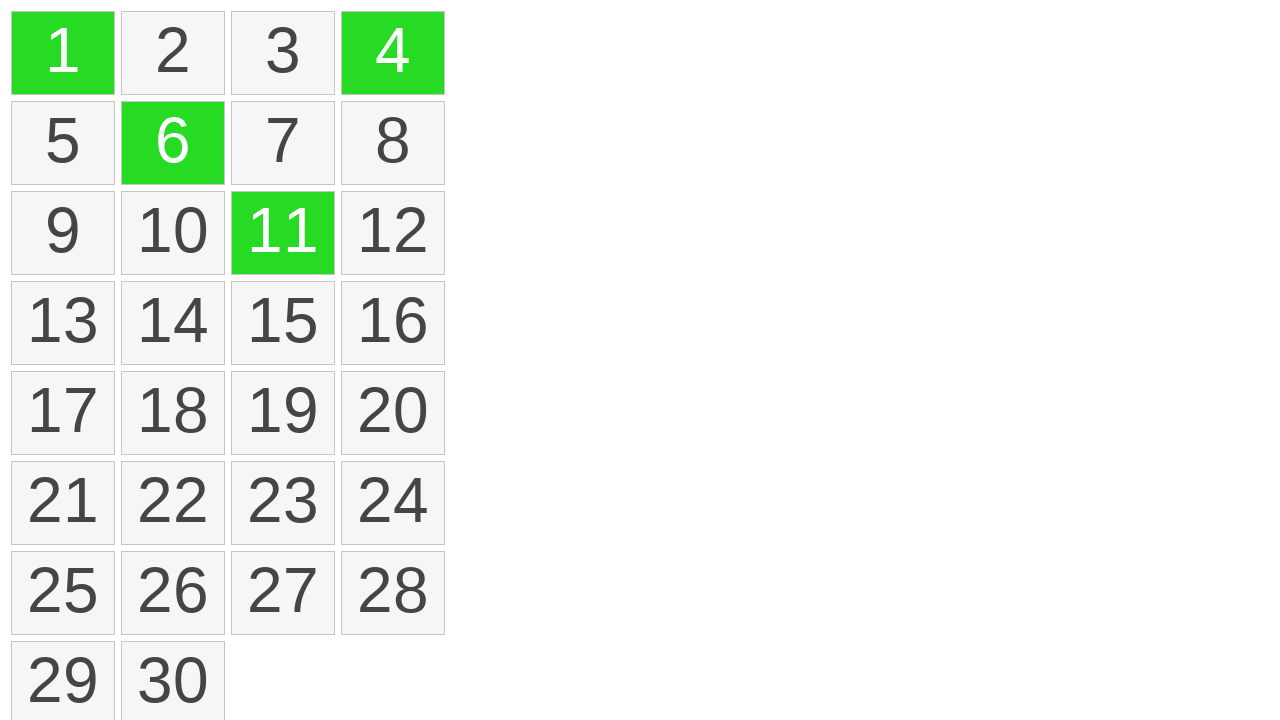

Located all selected items with ui-selected class
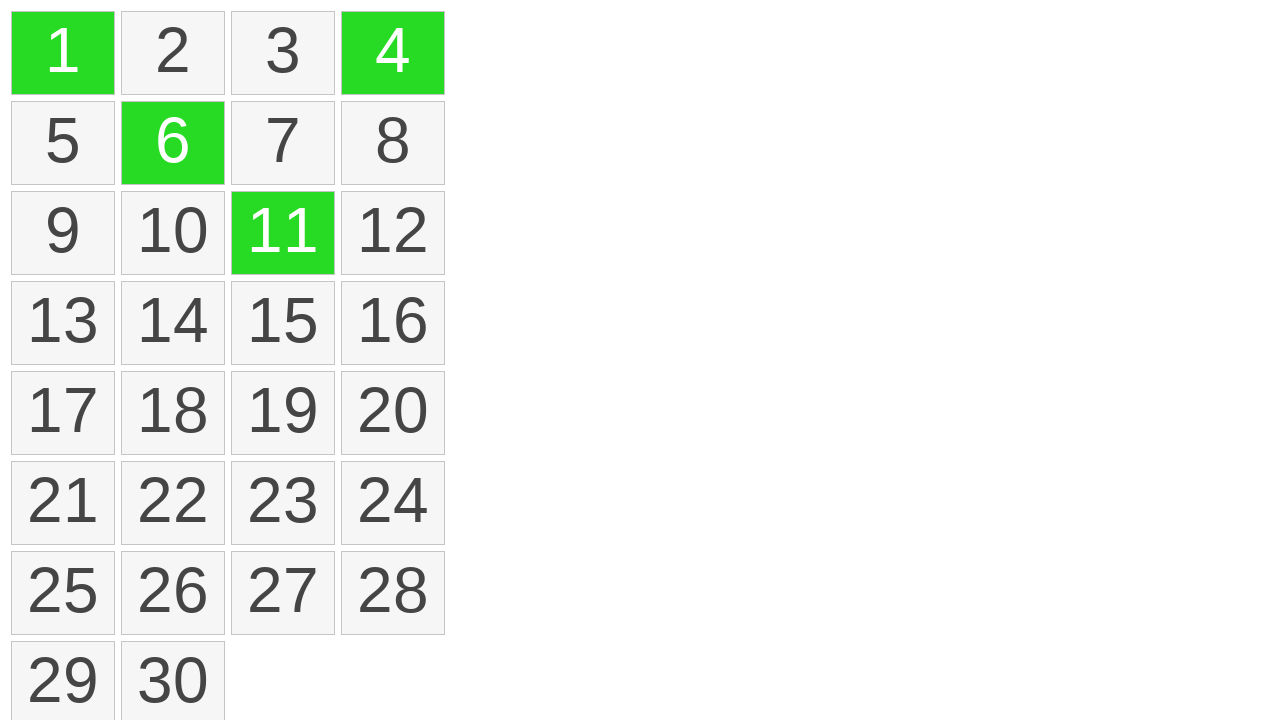

Verified that exactly 4 items are selected
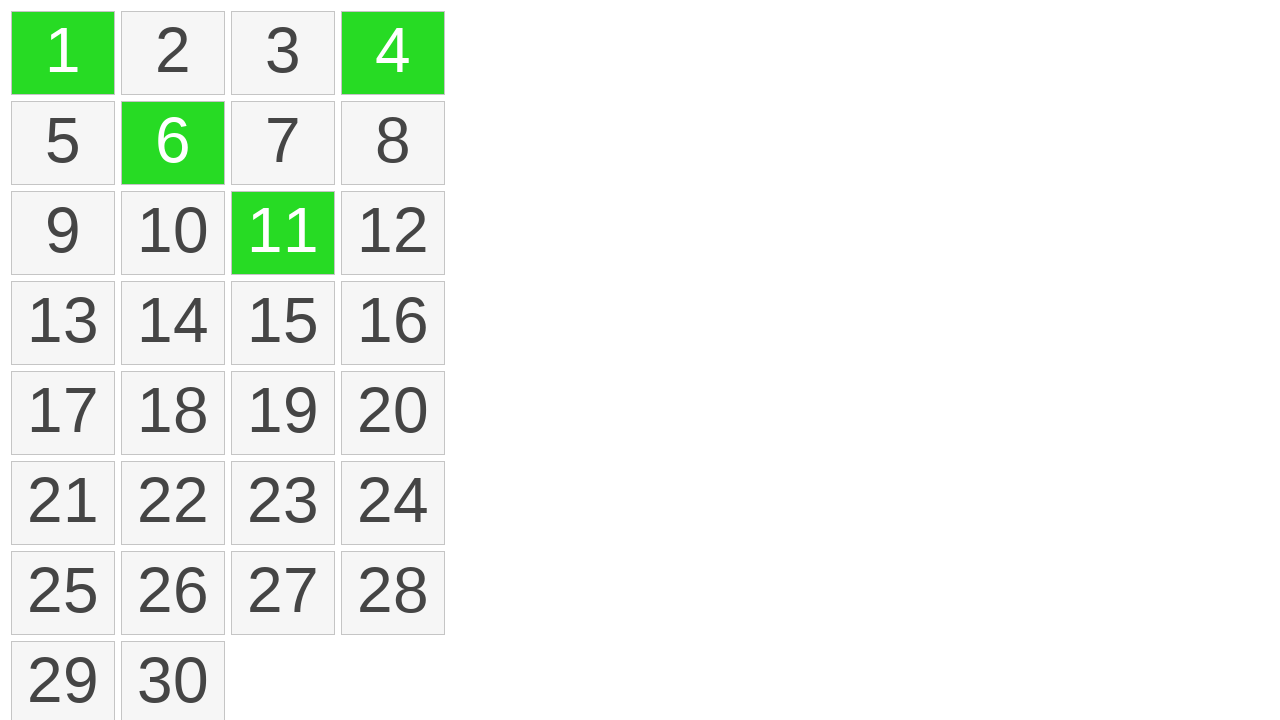

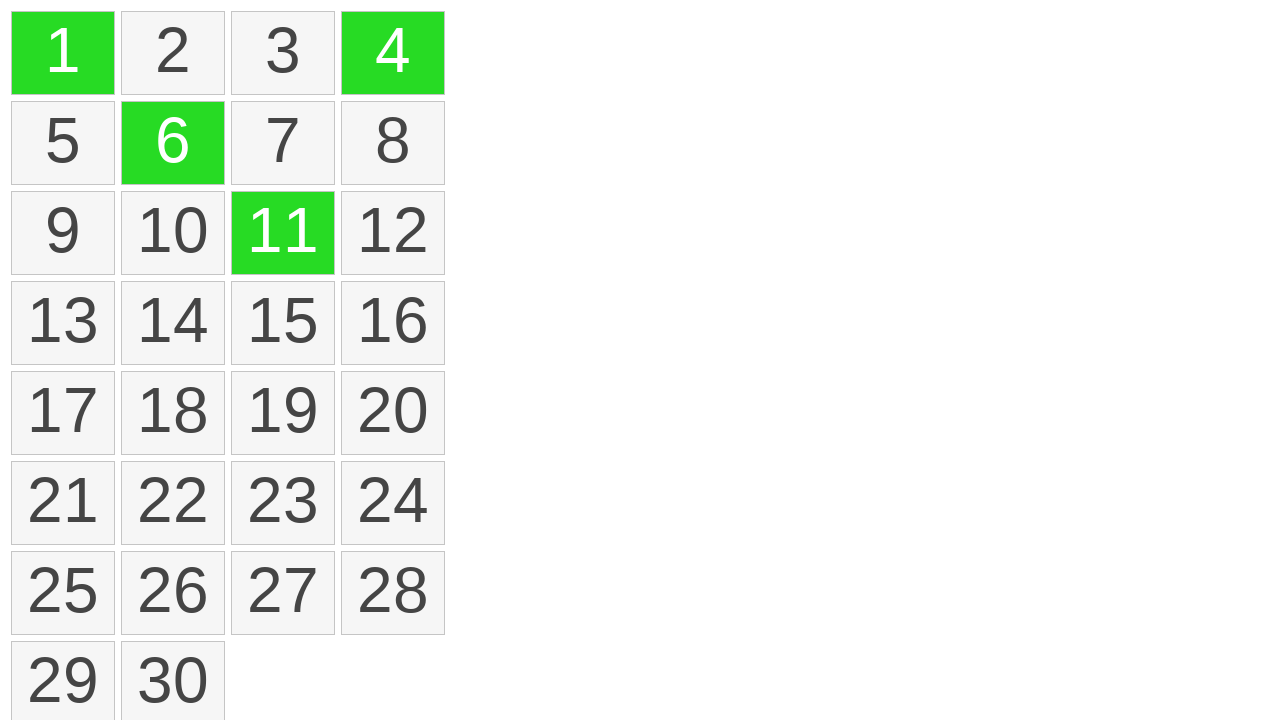